Tests form validation by clicking the next button without filling any fields and verifying an error message is displayed

Starting URL: https://www.xenonstack.com/contact-us/

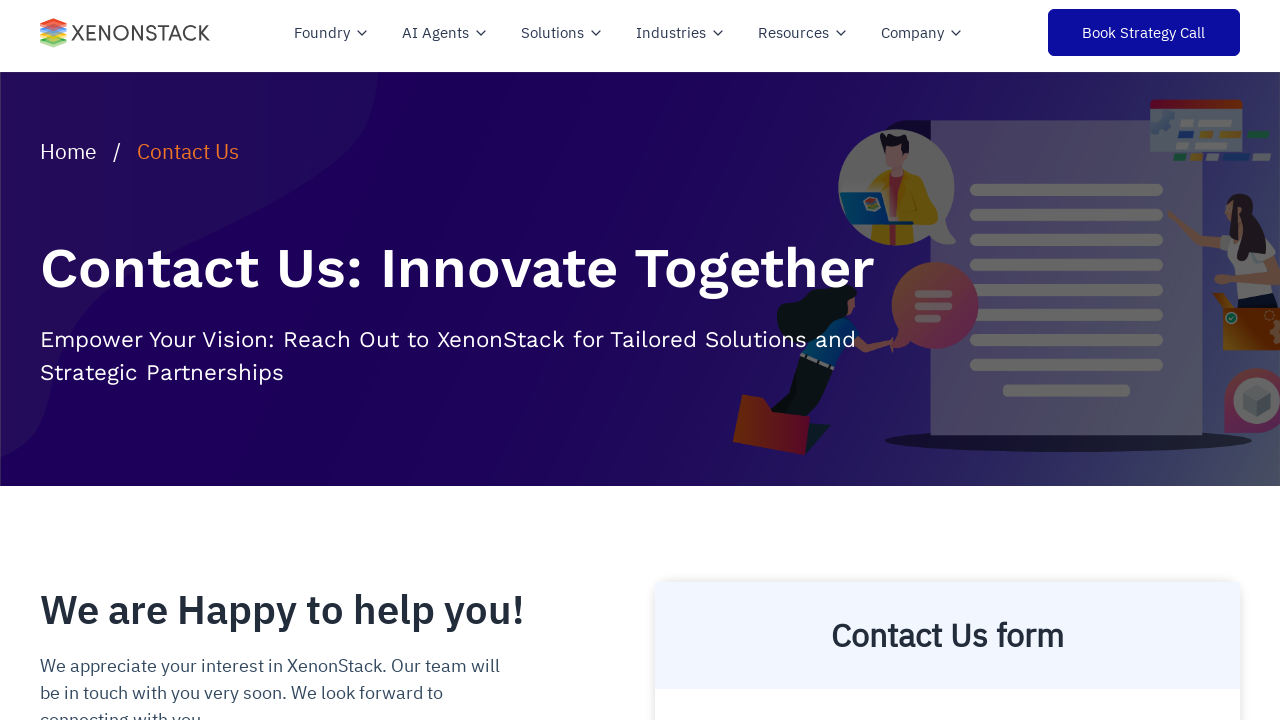

Clicked next button without filling any form fields at (761, 360) on #next-1
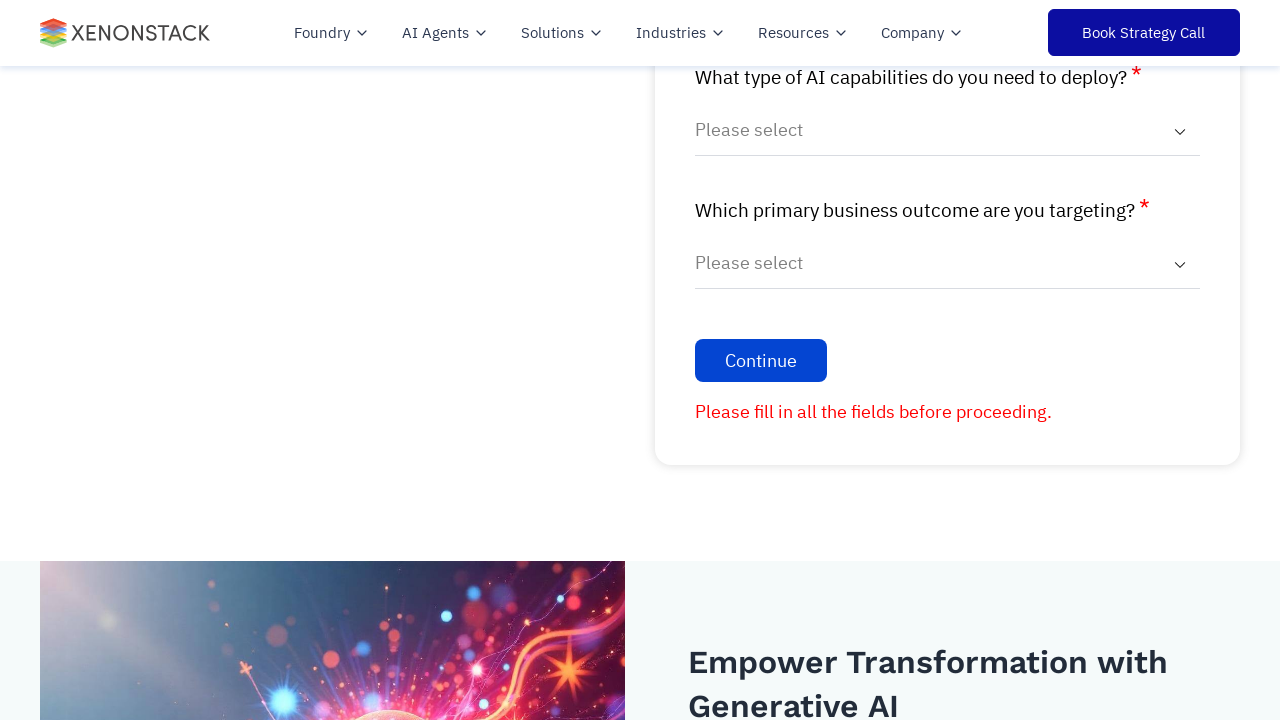

Error message element appeared on the page
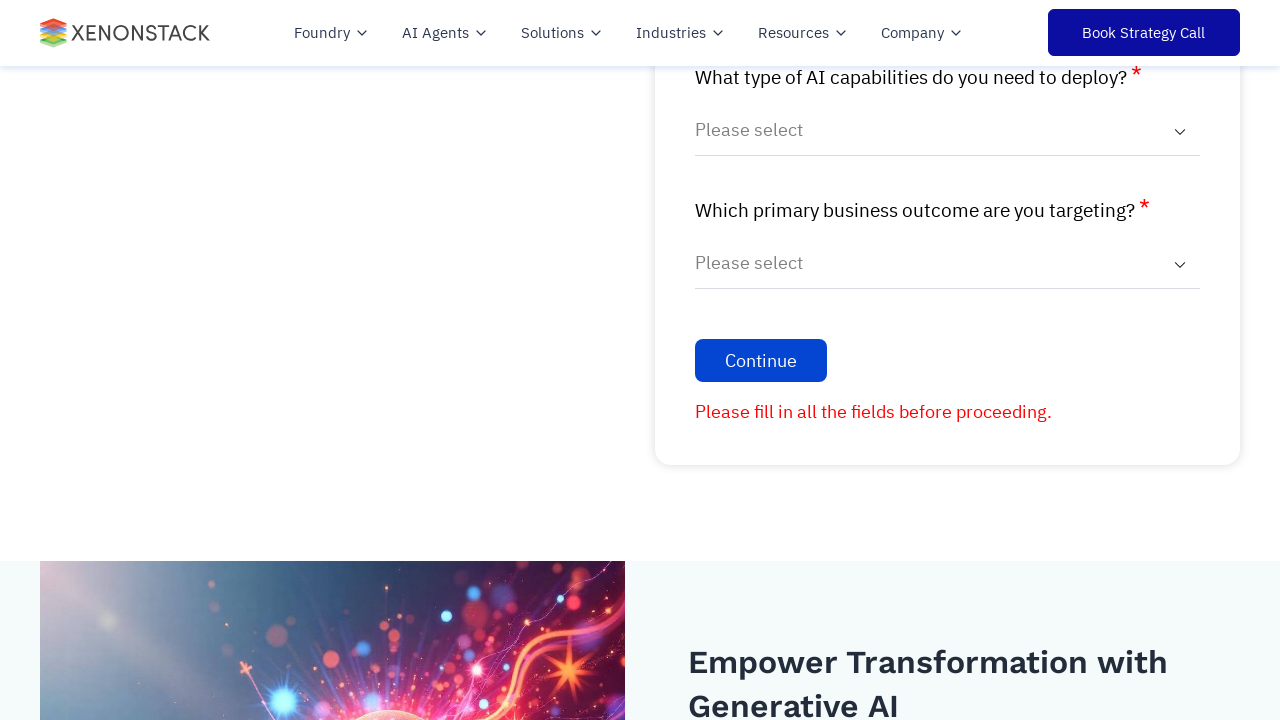

Verified error message text: 'Please fill in all the fields before proceeding.'
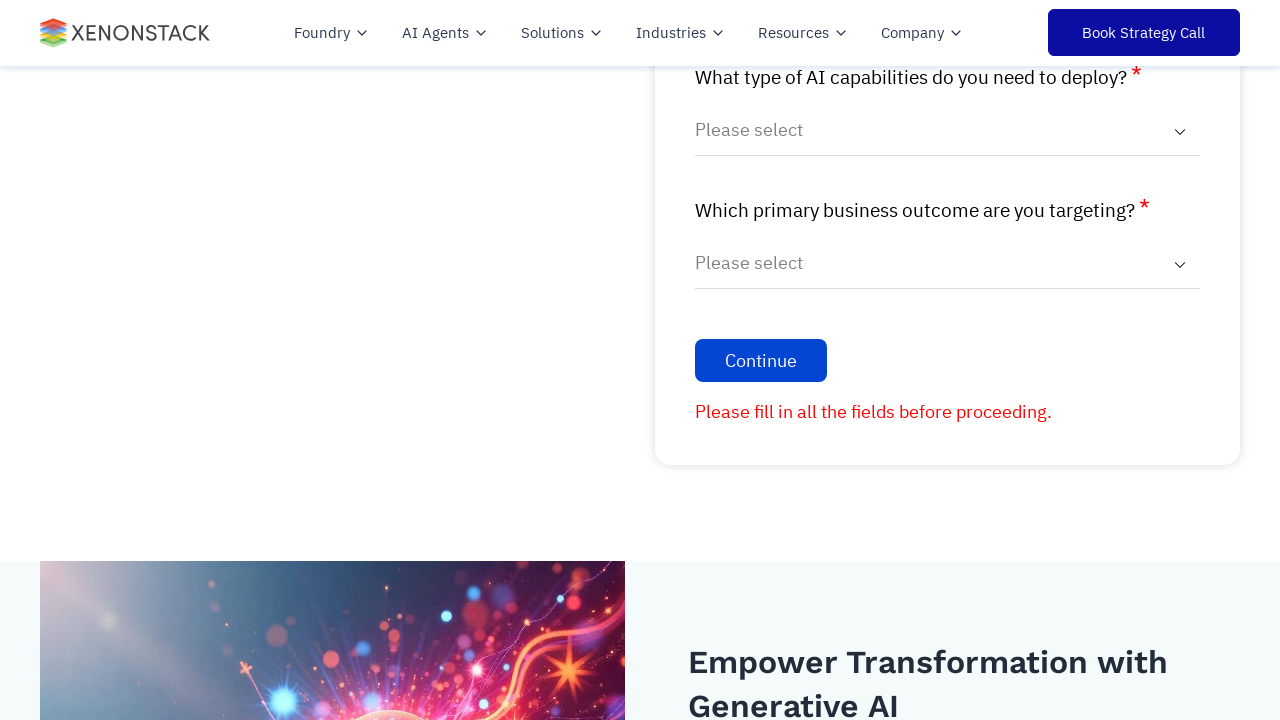

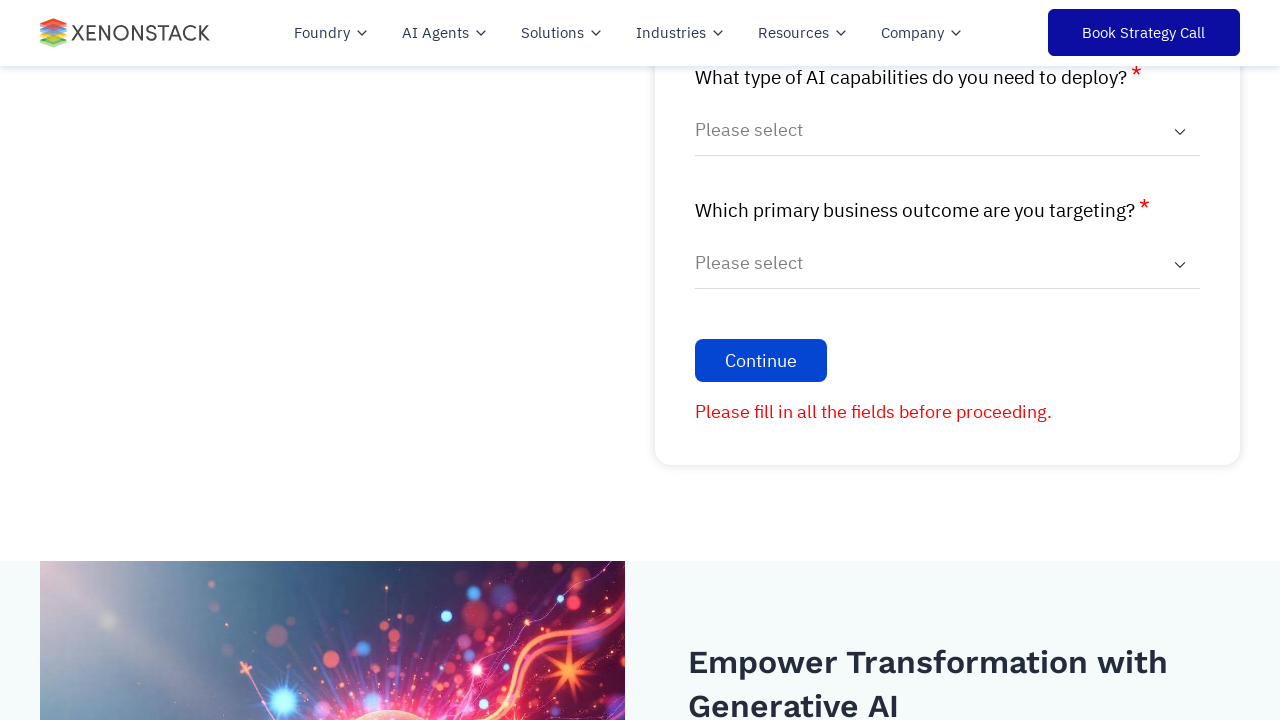